Tests dropdown selection functionality by clicking on a country dropdown and selecting India from the options

Starting URL: https://www.leafground.com/select.xhtml

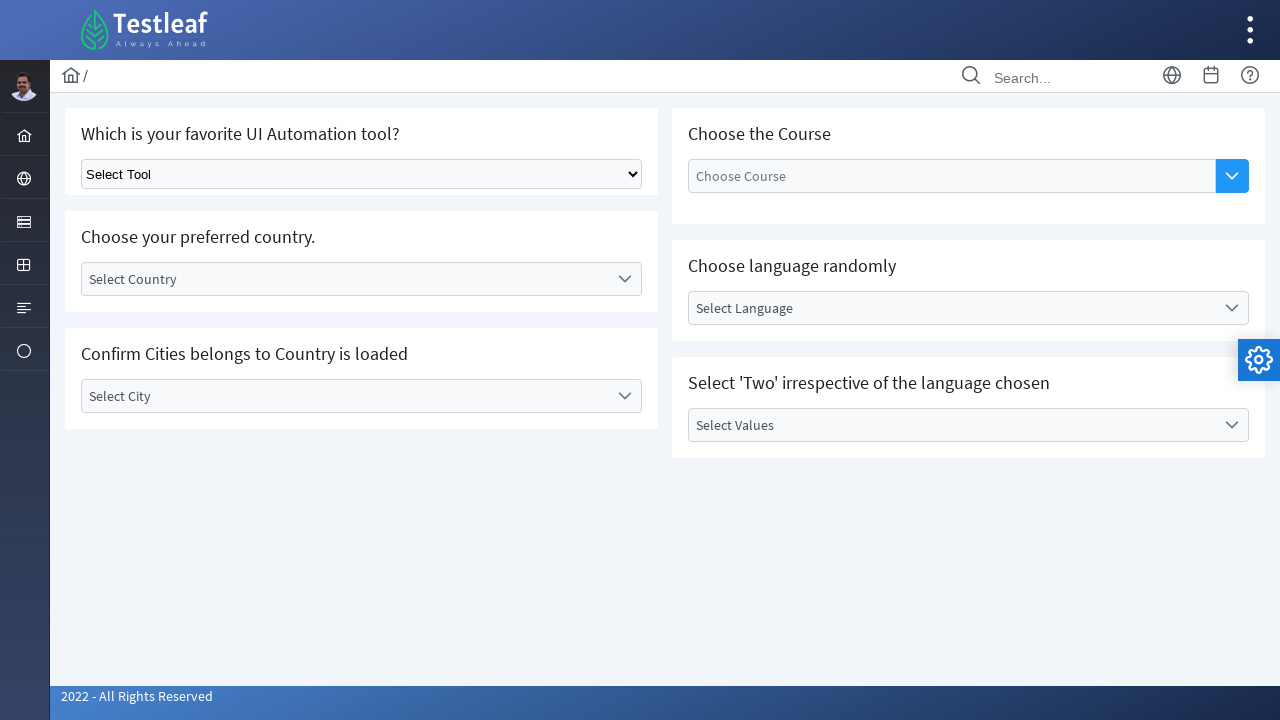

Clicked on the country dropdown to open it at (345, 279) on #j_idt87\:country_label
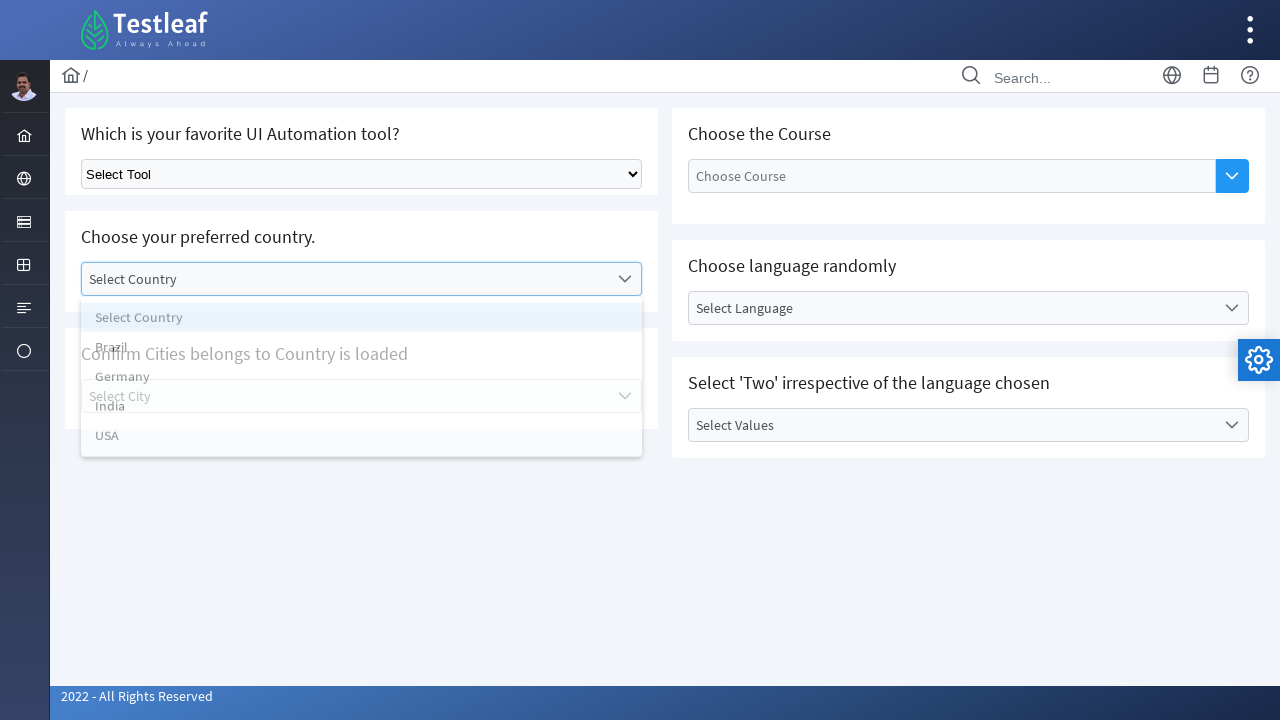

Selected India from the dropdown options at (362, 415) on xpath=//*[@id='j_idt87:country_3']
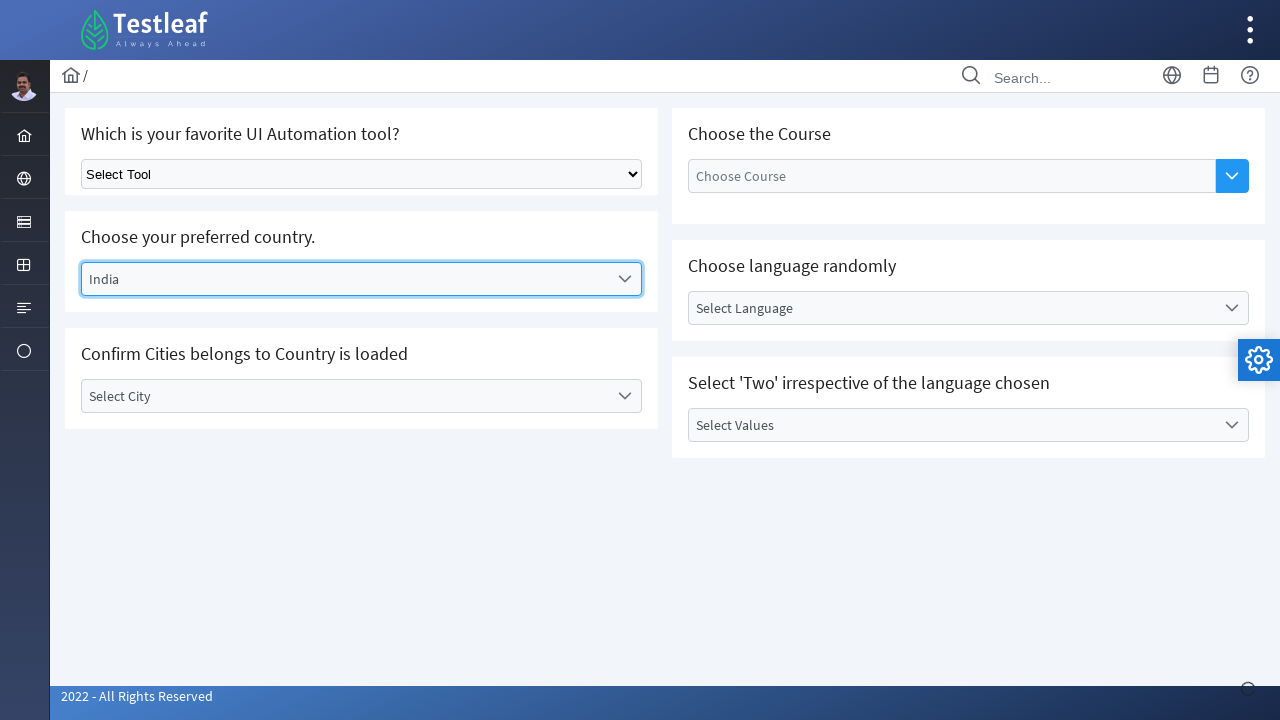

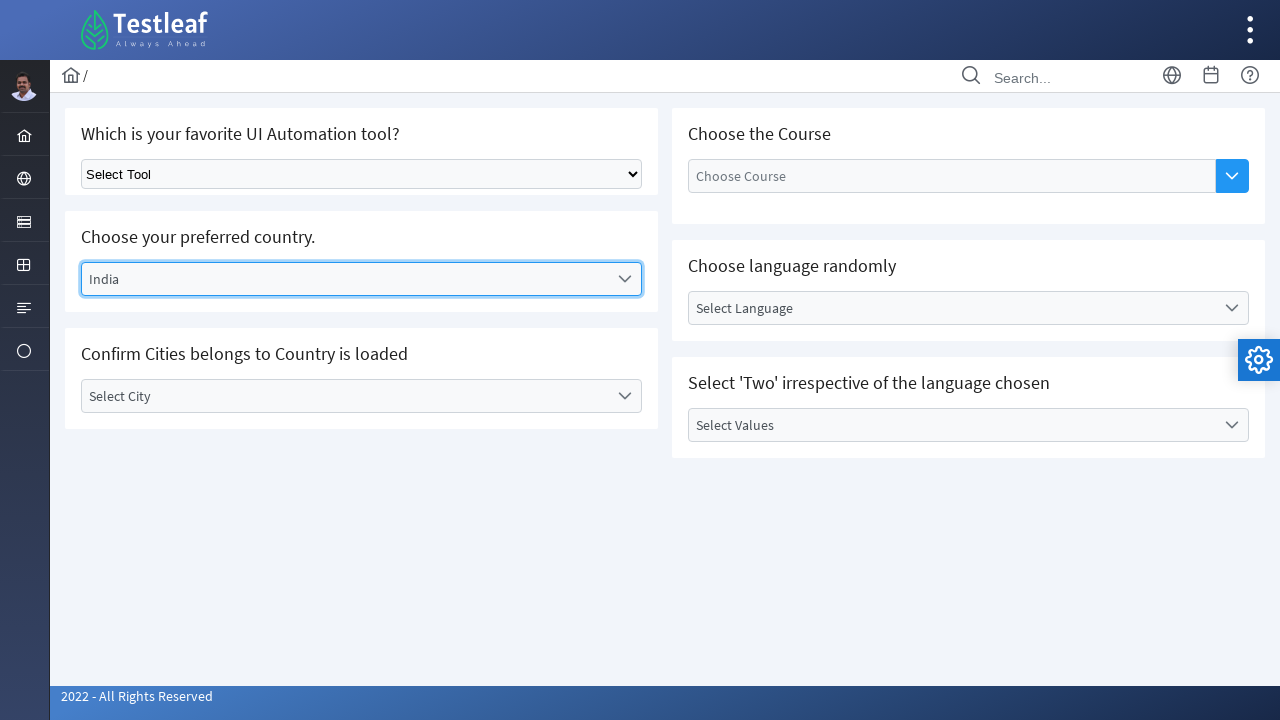